Tests a mathematical challenge form by reading a value, calculating a mathematical function, filling the answer, selecting checkboxes and radio buttons, then submitting the form

Starting URL: http://suninjuly.github.io/math.html

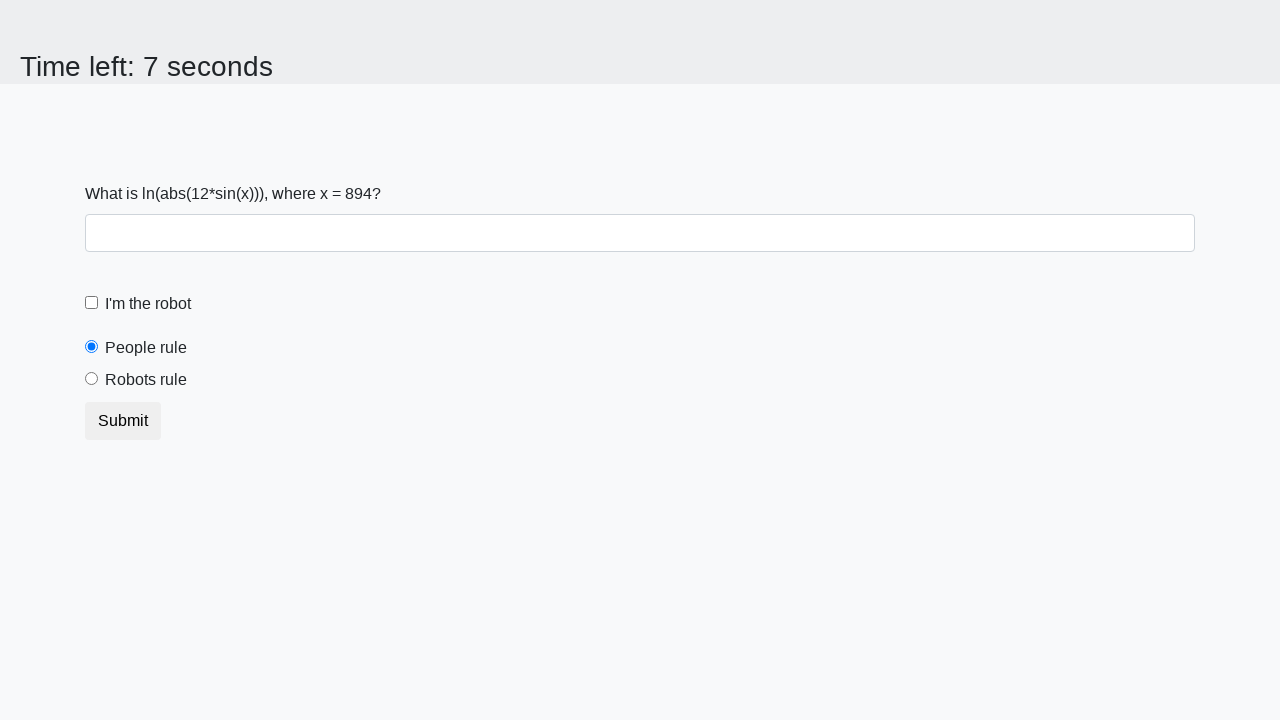

Located and read the X value from the form
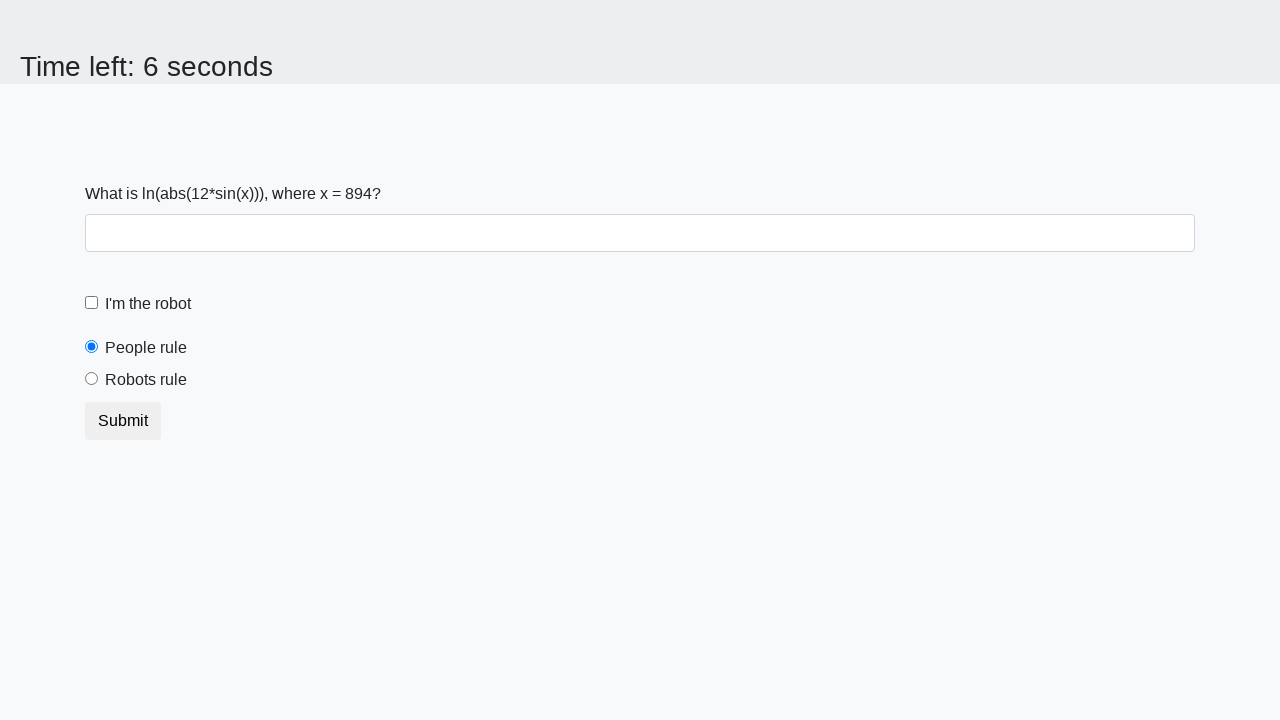

Calculated mathematical function result: 2.46119924832334
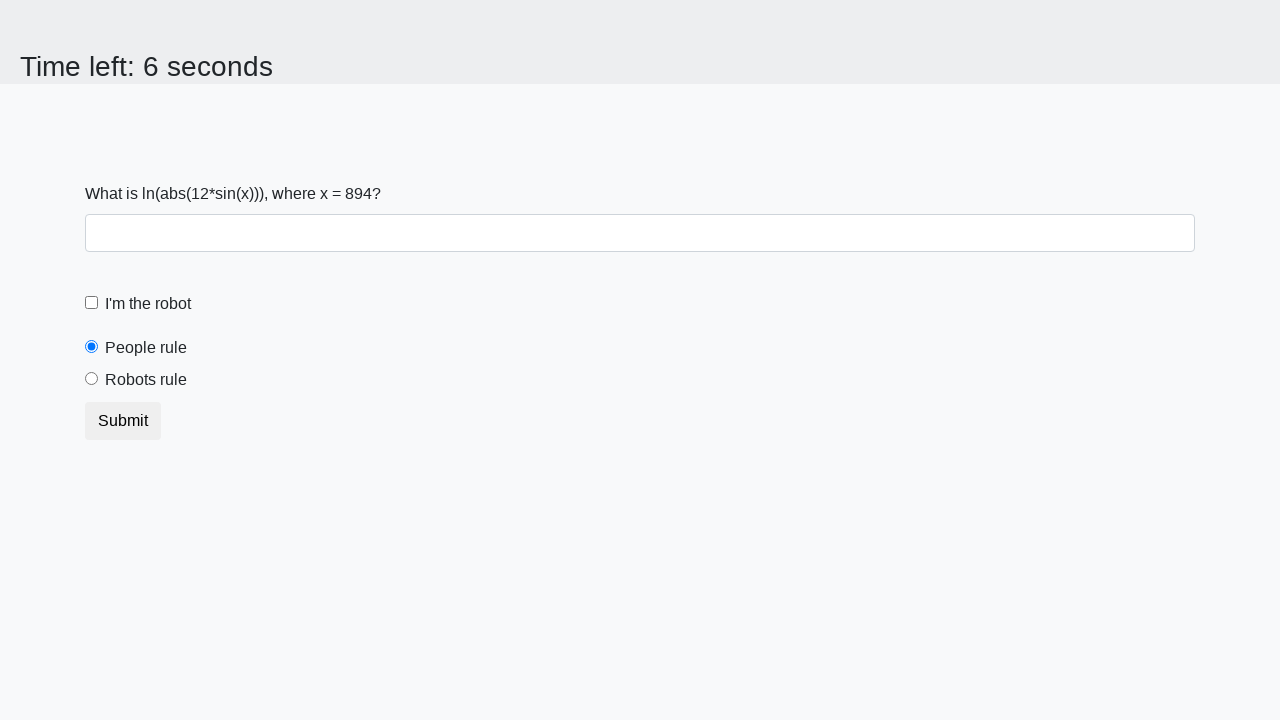

Filled in the calculated answer in the answer field on #answer
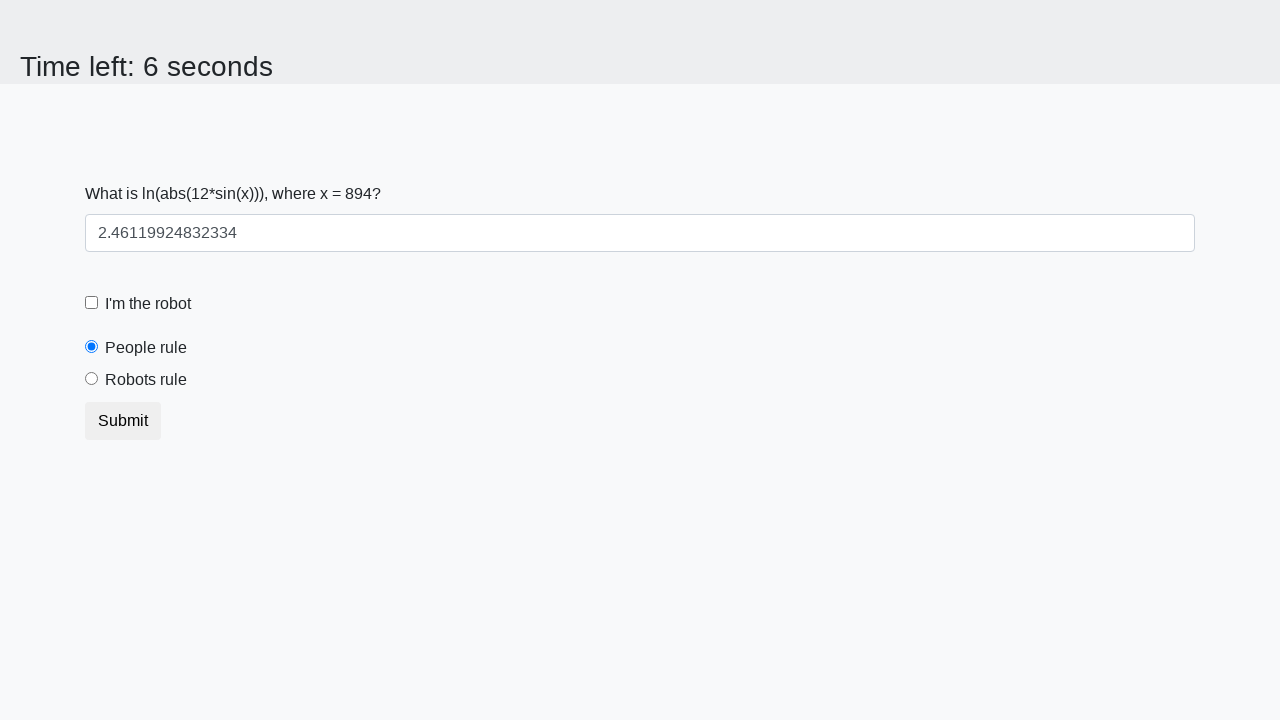

Selected the checkbox at (92, 303) on [class='form-check-input']
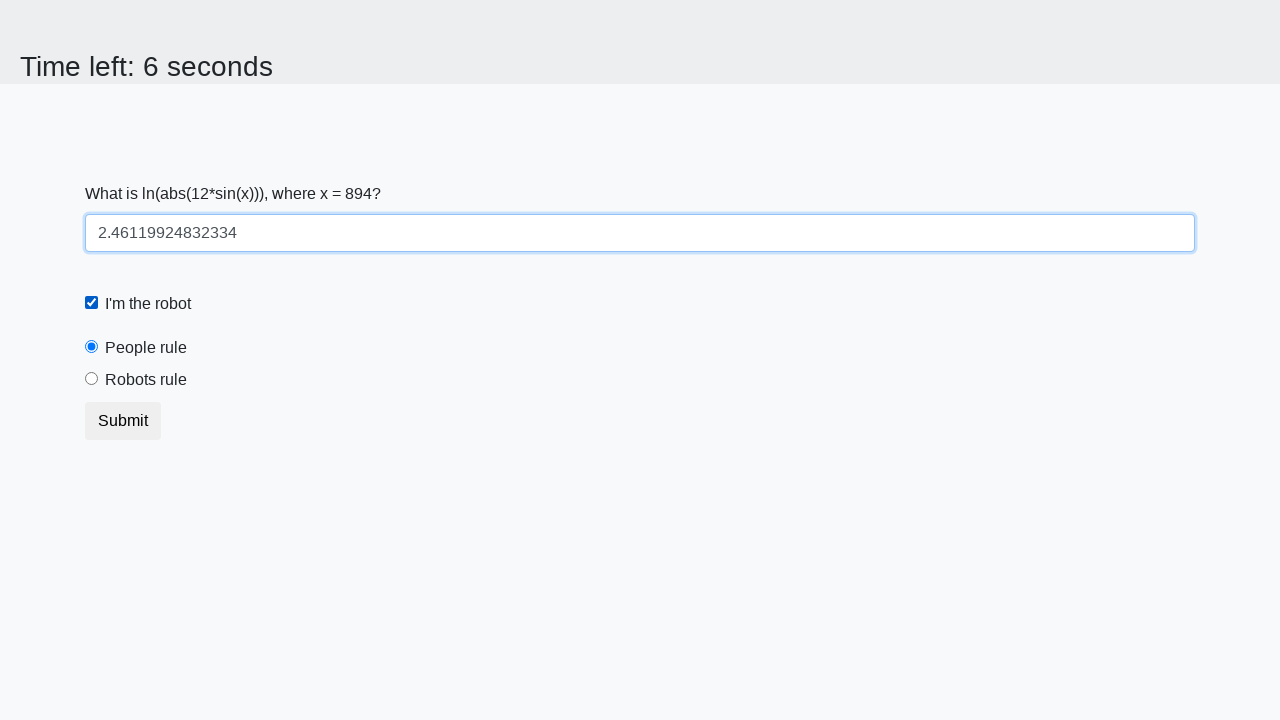

Selected the 'robots rule' radio button at (146, 380) on [for='robotsRule']
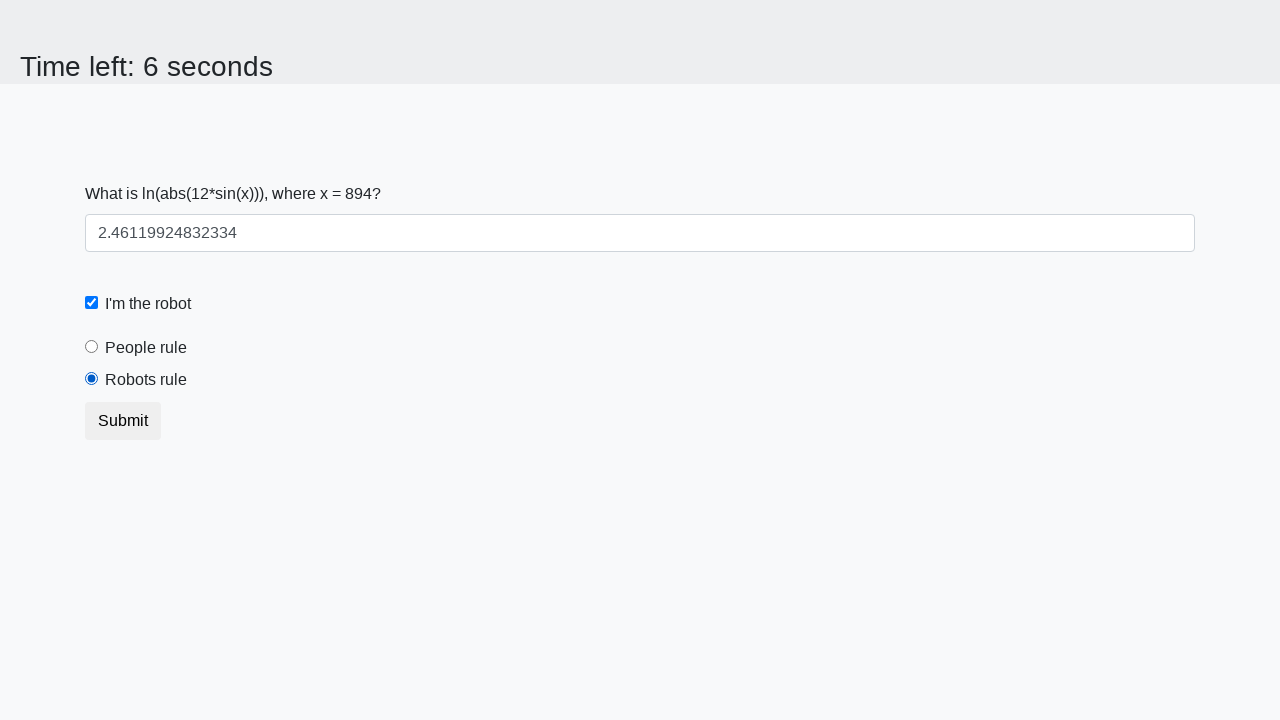

Clicked the submit button at (123, 421) on button.btn
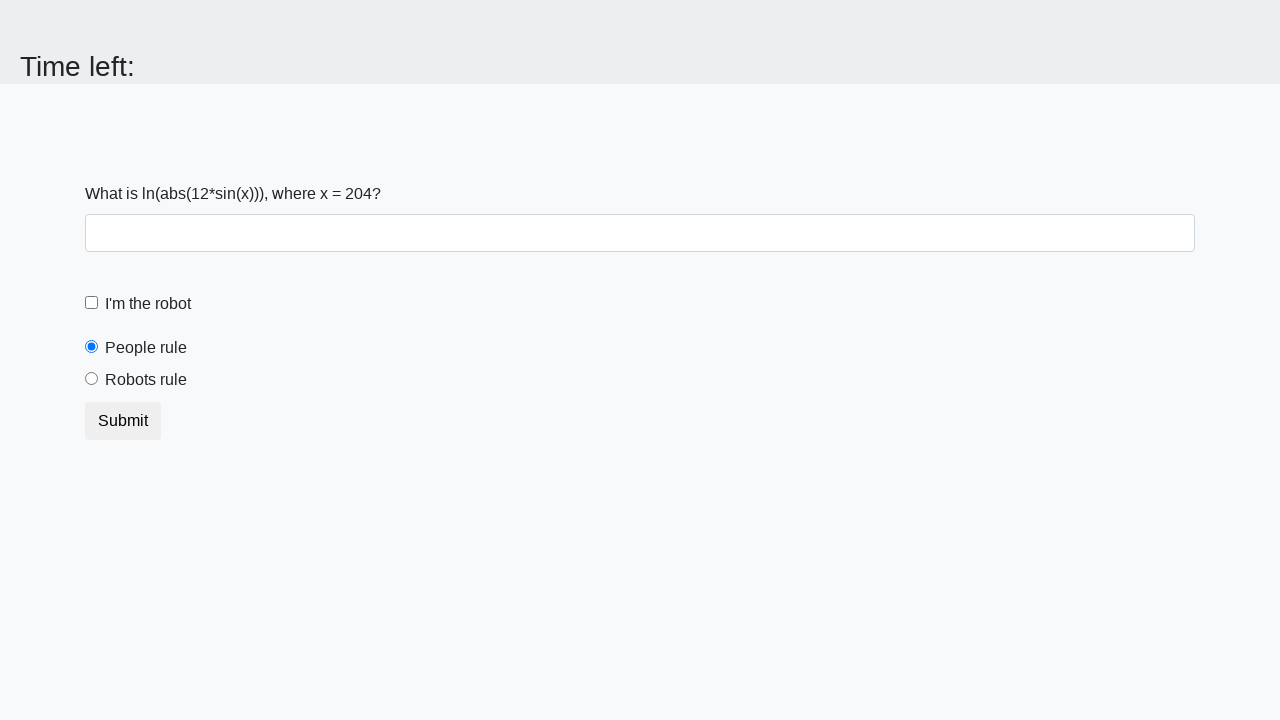

Waited 2 seconds to see the form submission result
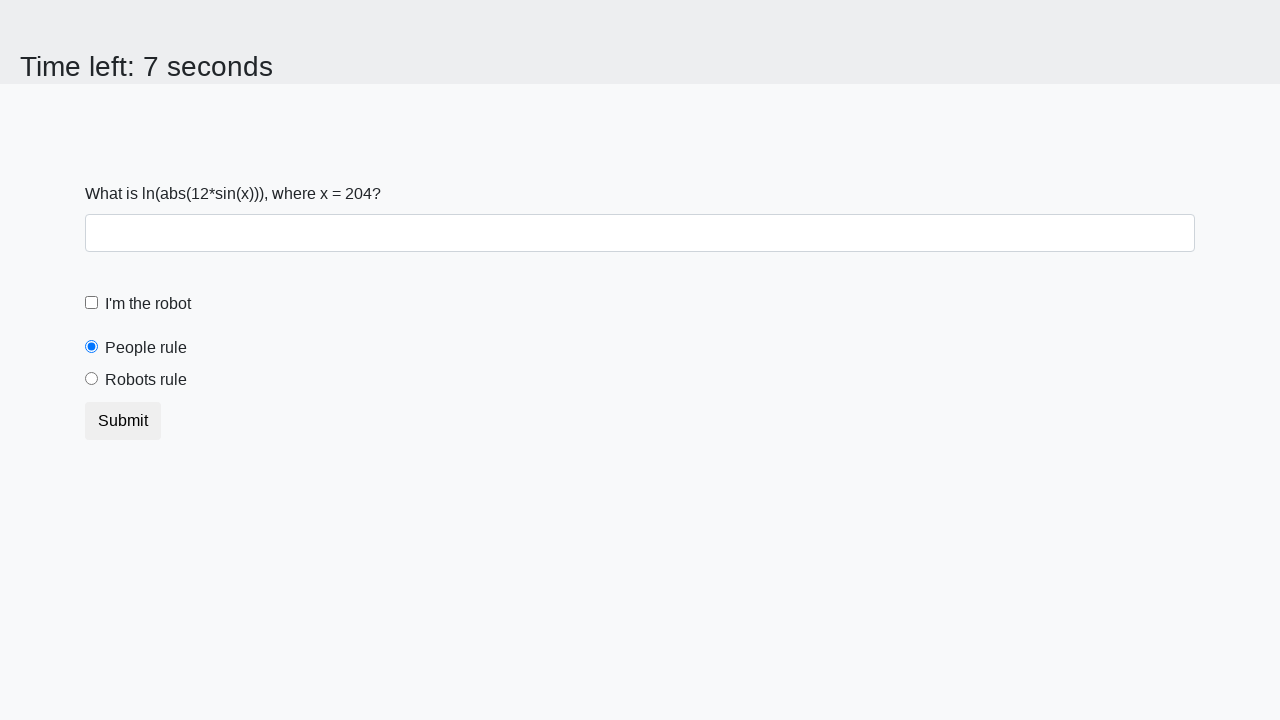

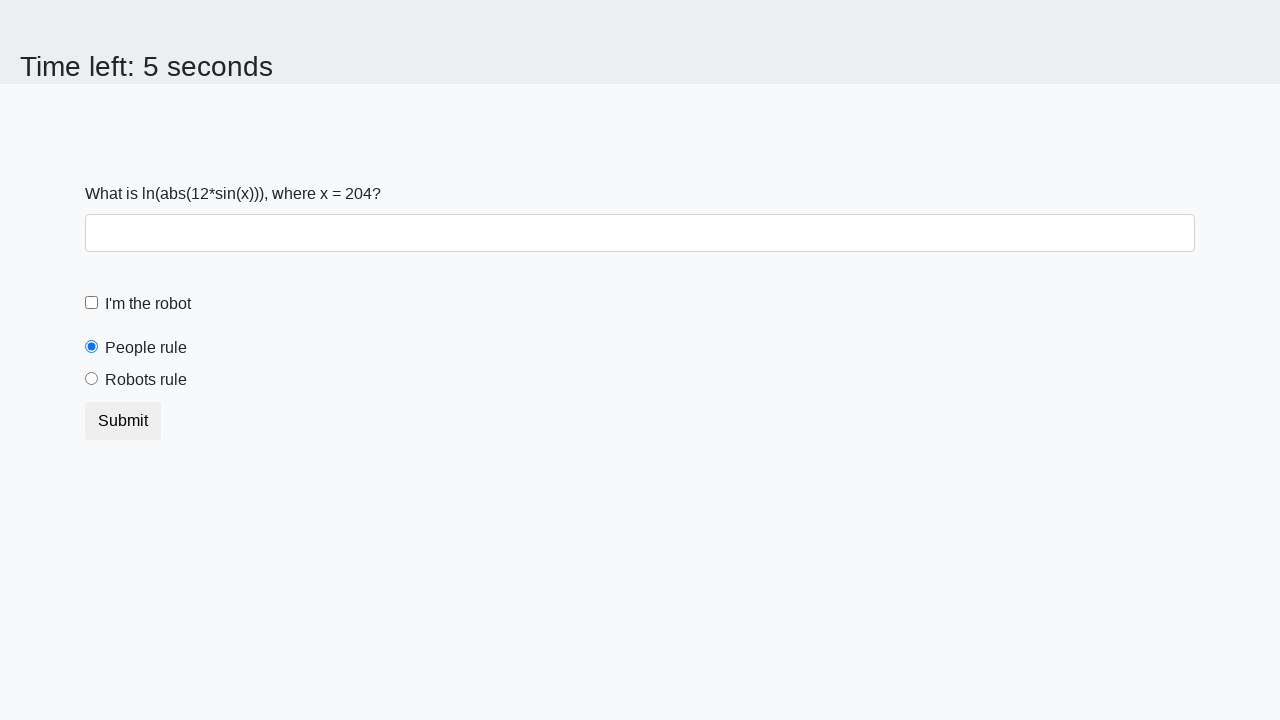